Tests Office Furniture 2 Go website by clicking navigation elements, appending URL parameters for testing mode, and entering a search query in the search box.

Starting URL: https://www.officefurniture2go.com/

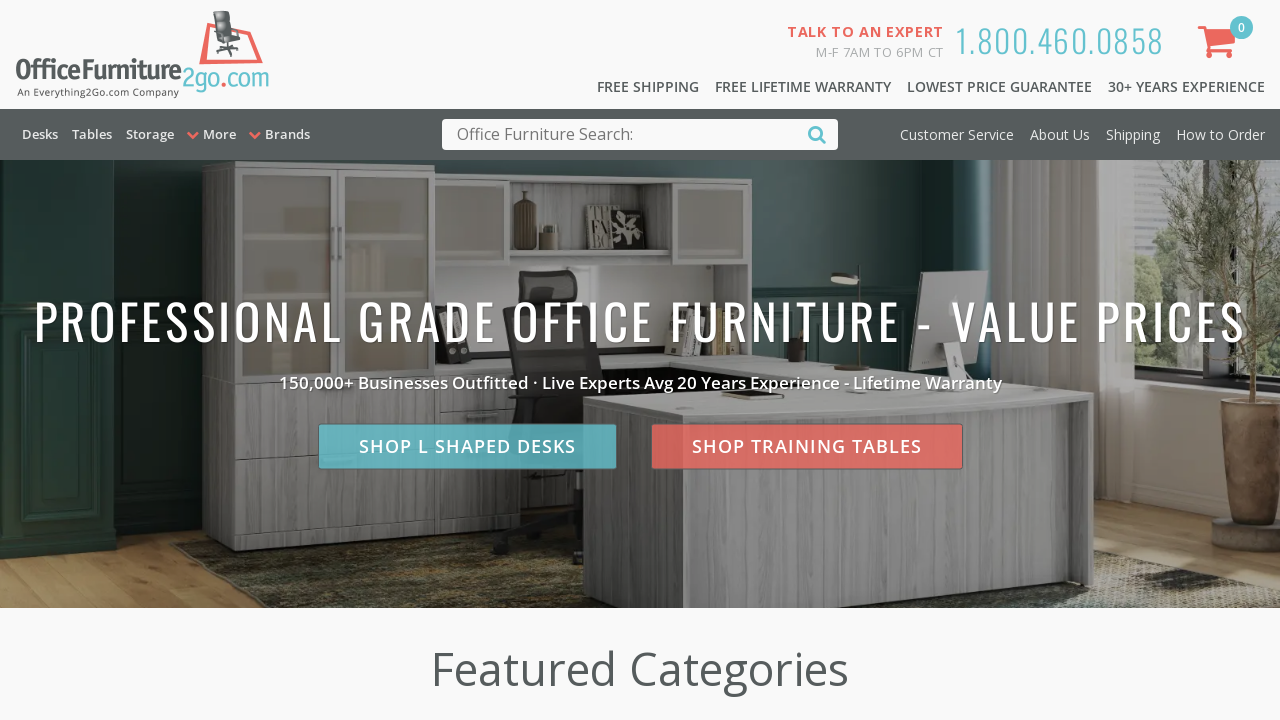

Clicked first hero link on Office Furniture 2 Go homepage at (806, 446) on #ctl00_mainPlaceHolder_hlHeroSecond
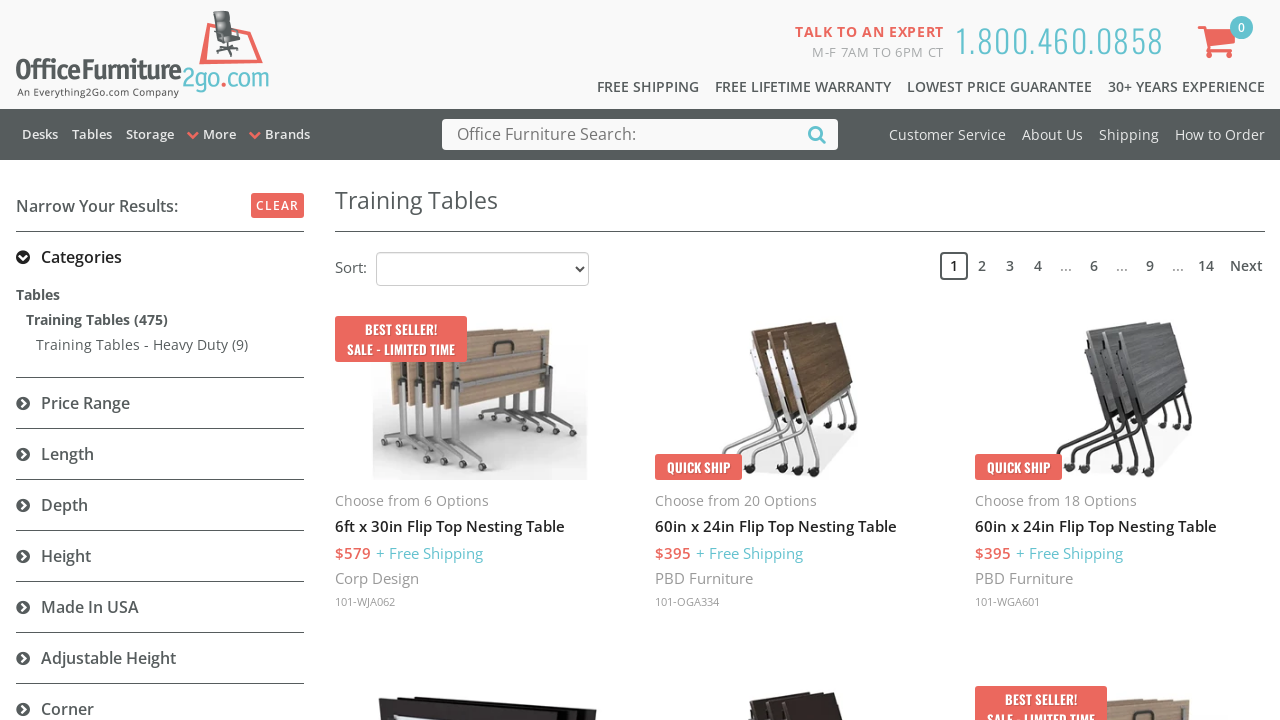

Clicked clear filters link at (278, 206) on #clearFilters a
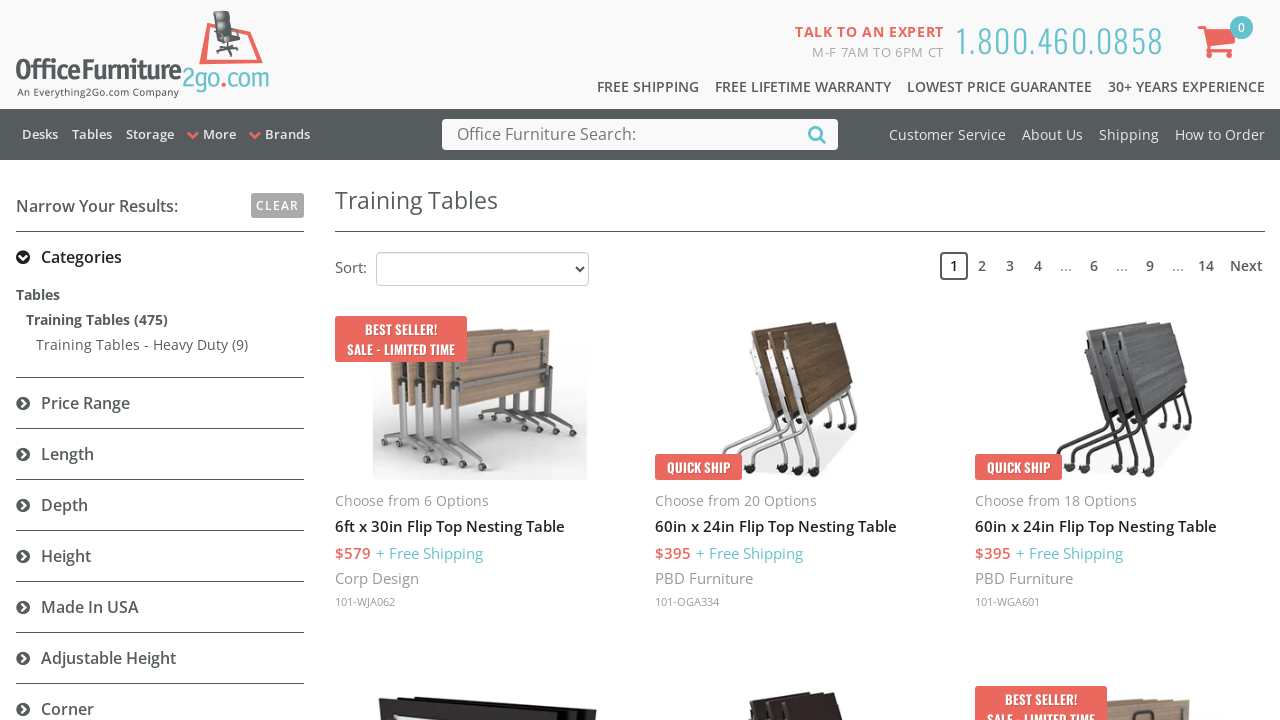

Appended USI testing mode parameter to URL and navigated
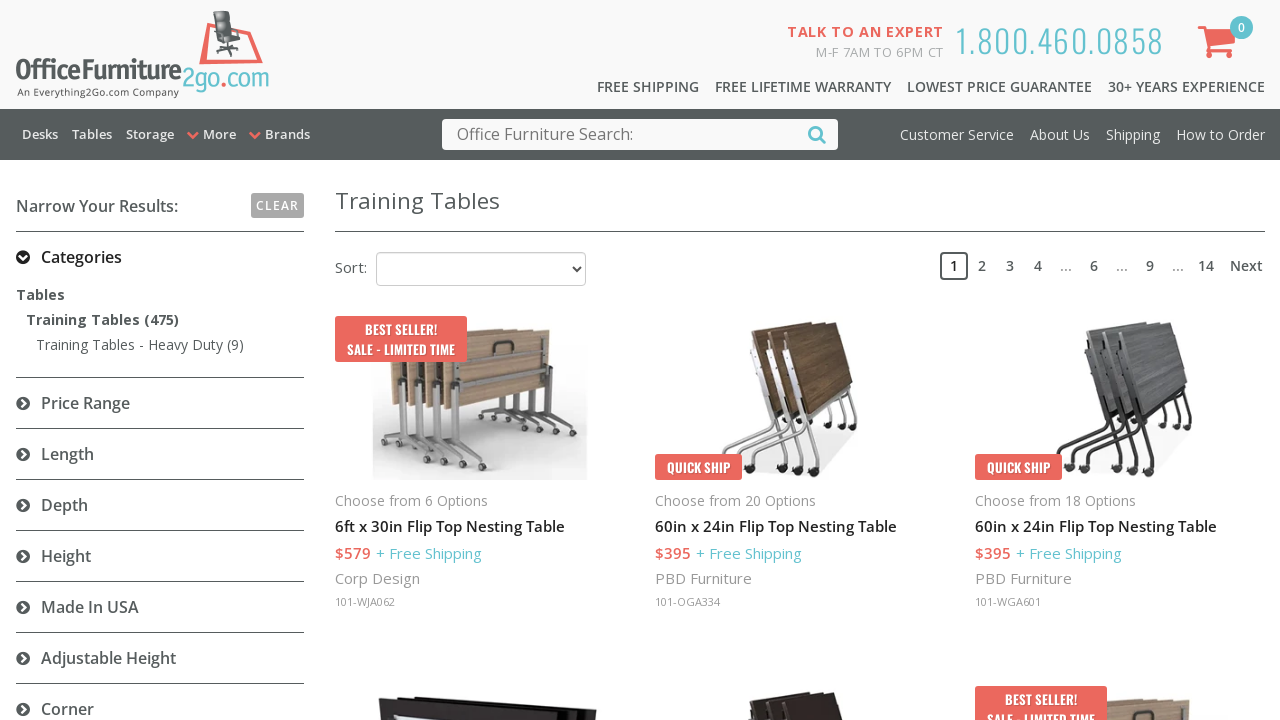

Entered 'Testing' in search query field on #ctl00_ucHeader_tbSearchQuery
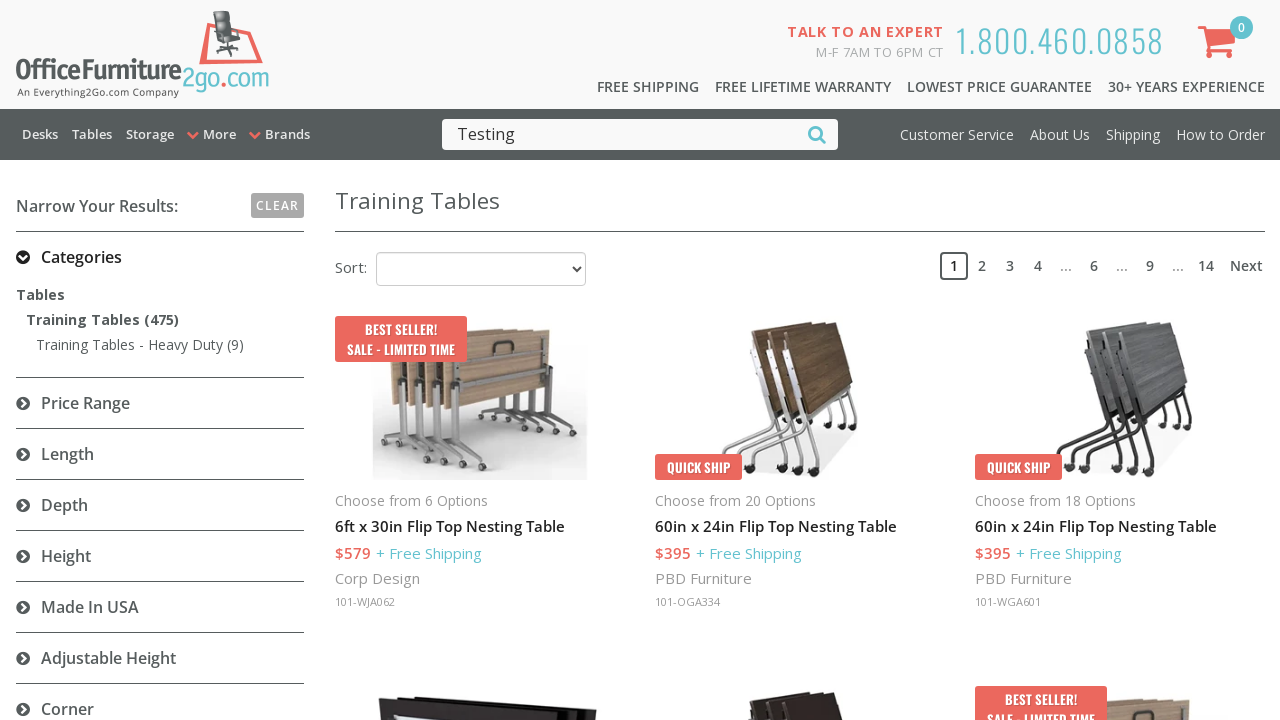

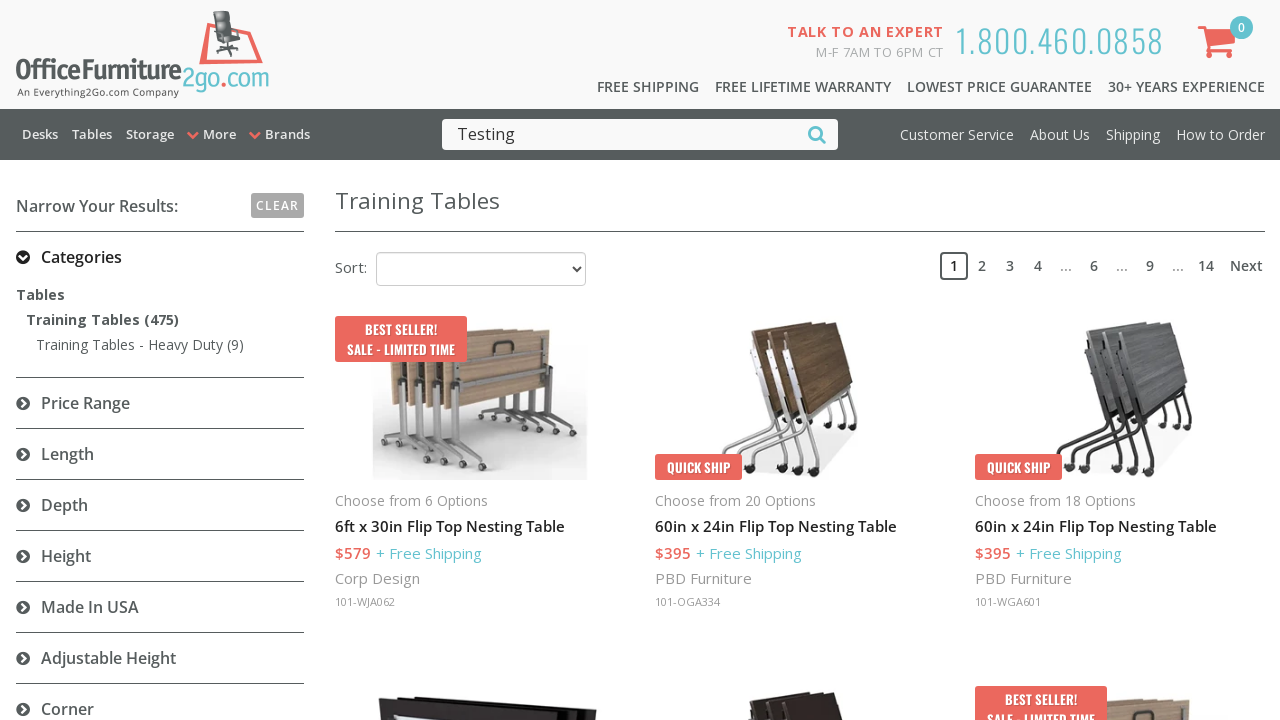